Navigates to a package tracking page and scrolls through the entire page content to ensure all elements are loaded

Starting URL: https://www.trackingmore.com/bestex-tracking/cn.html?number=70634105326416

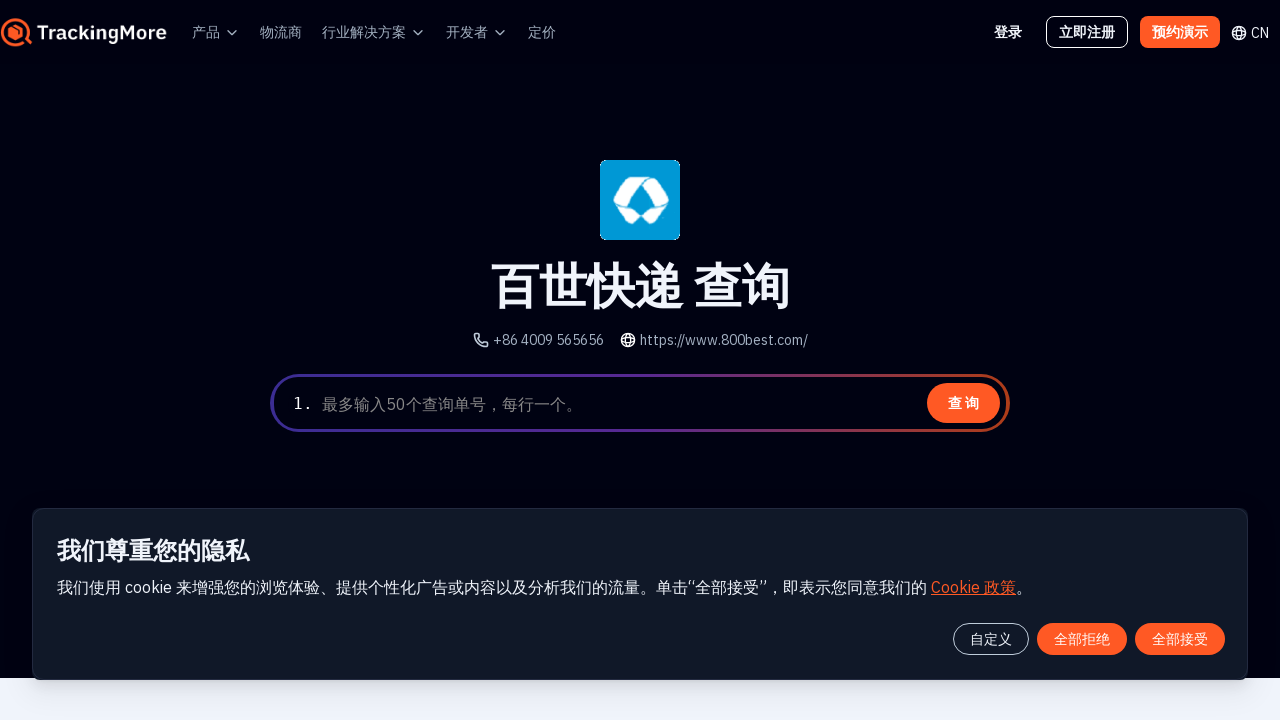

Set viewport size to 1200x900
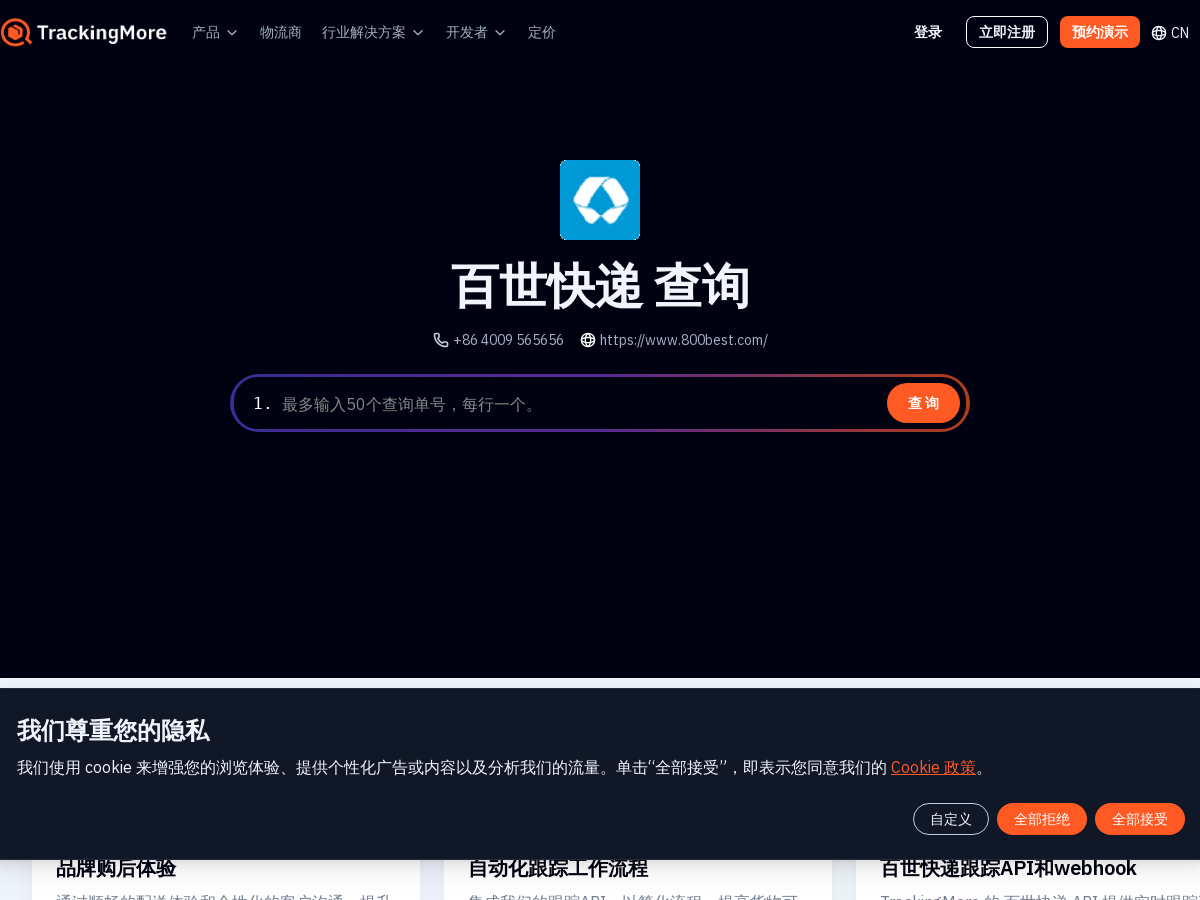

Scrolled through entire page content to load all elements
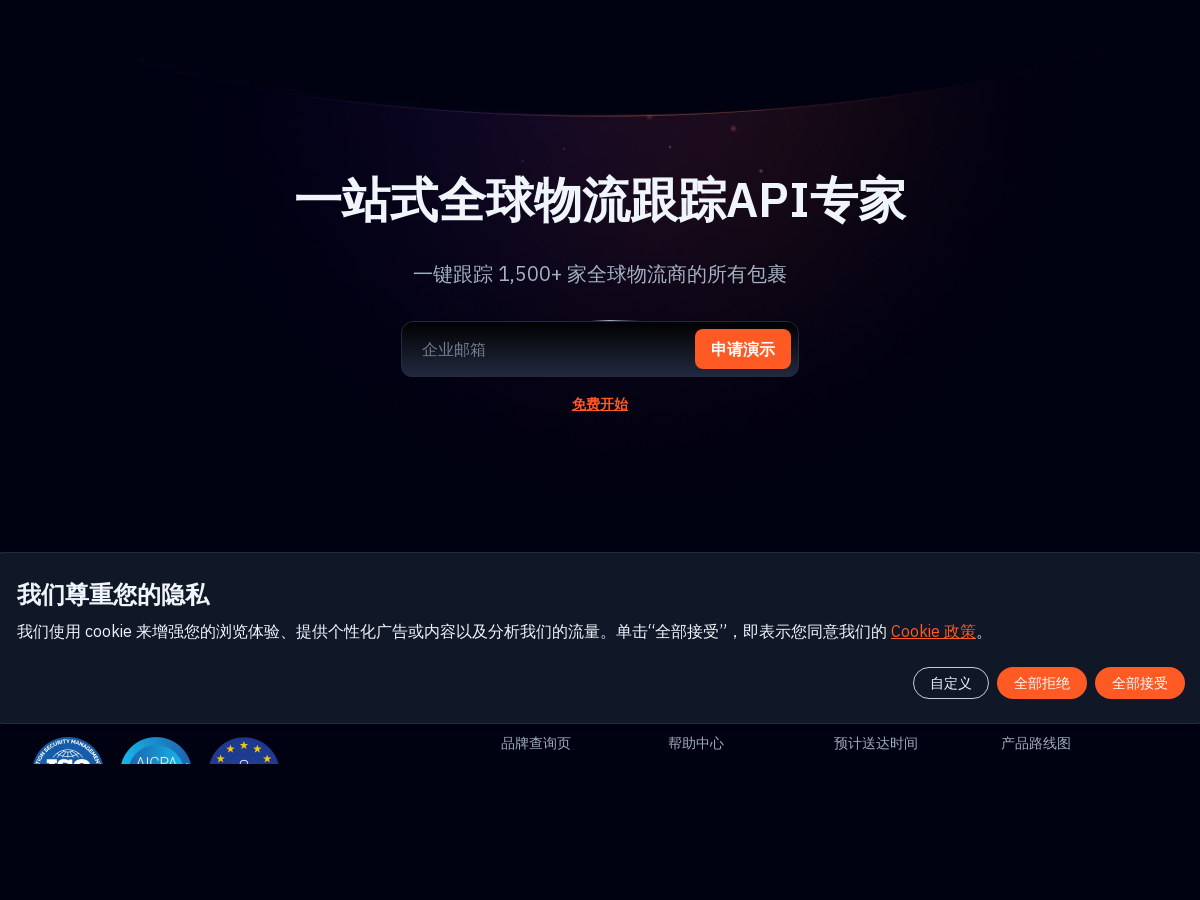

Waited 1000ms for page to stabilize after scrolling
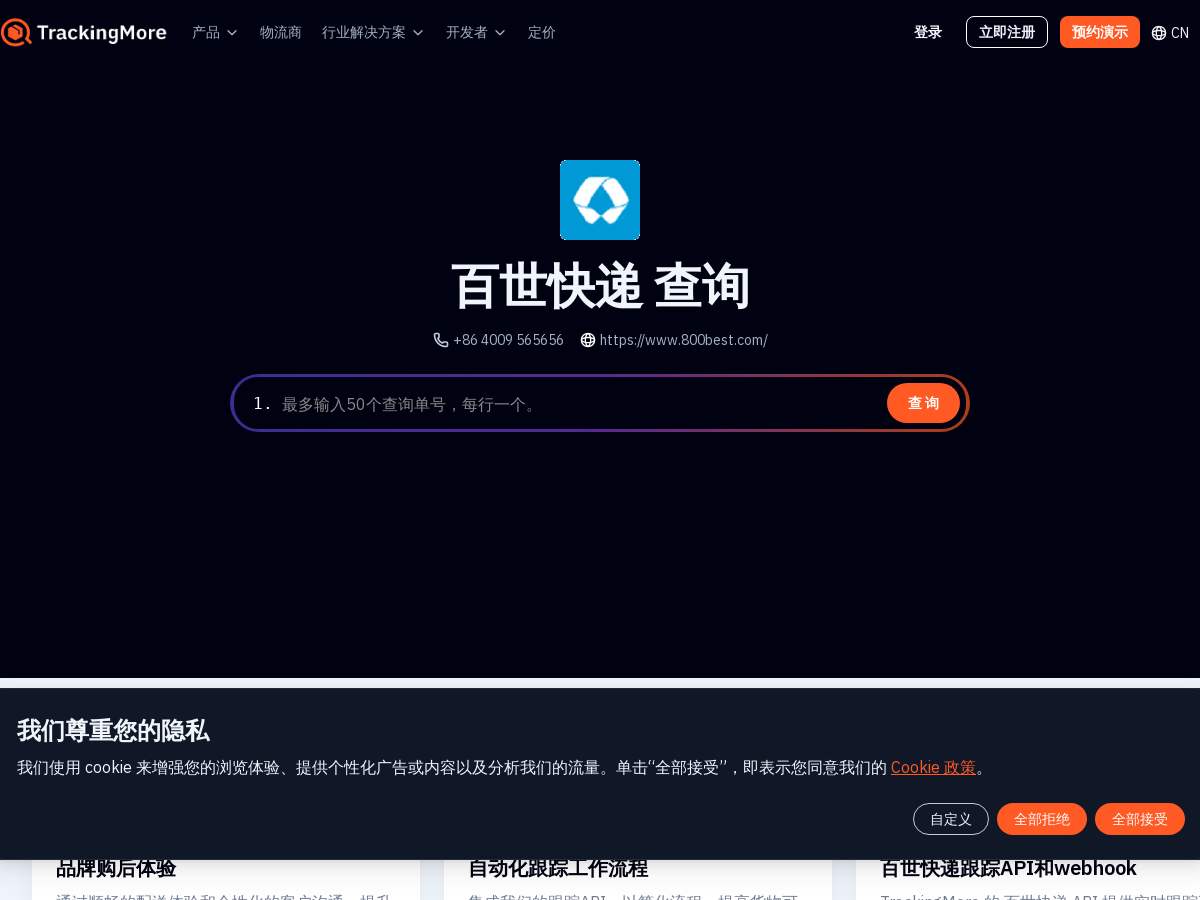

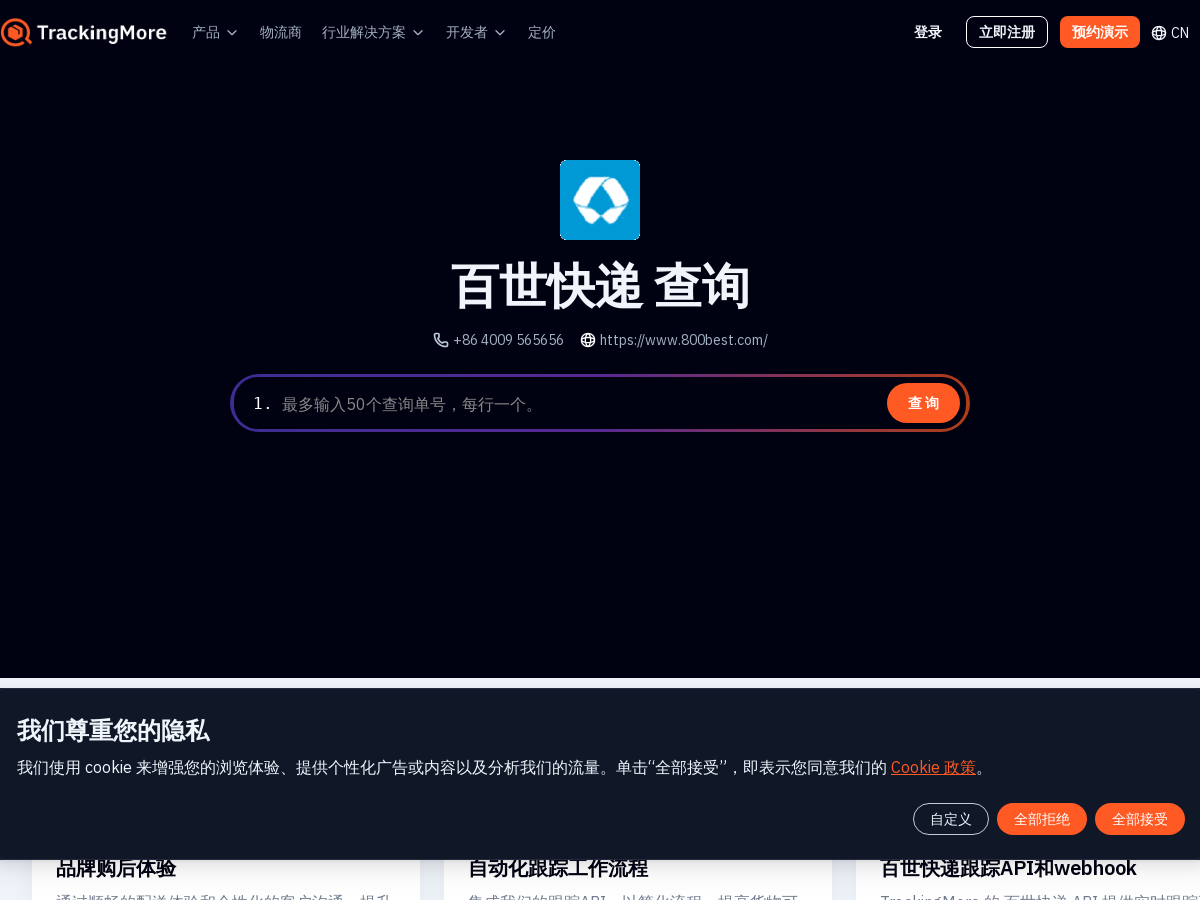